Navigates to the Selenium download page, waits for the page to load, and performs a scroll action on the page.

Starting URL: https://www.seleniumhq.org/download/

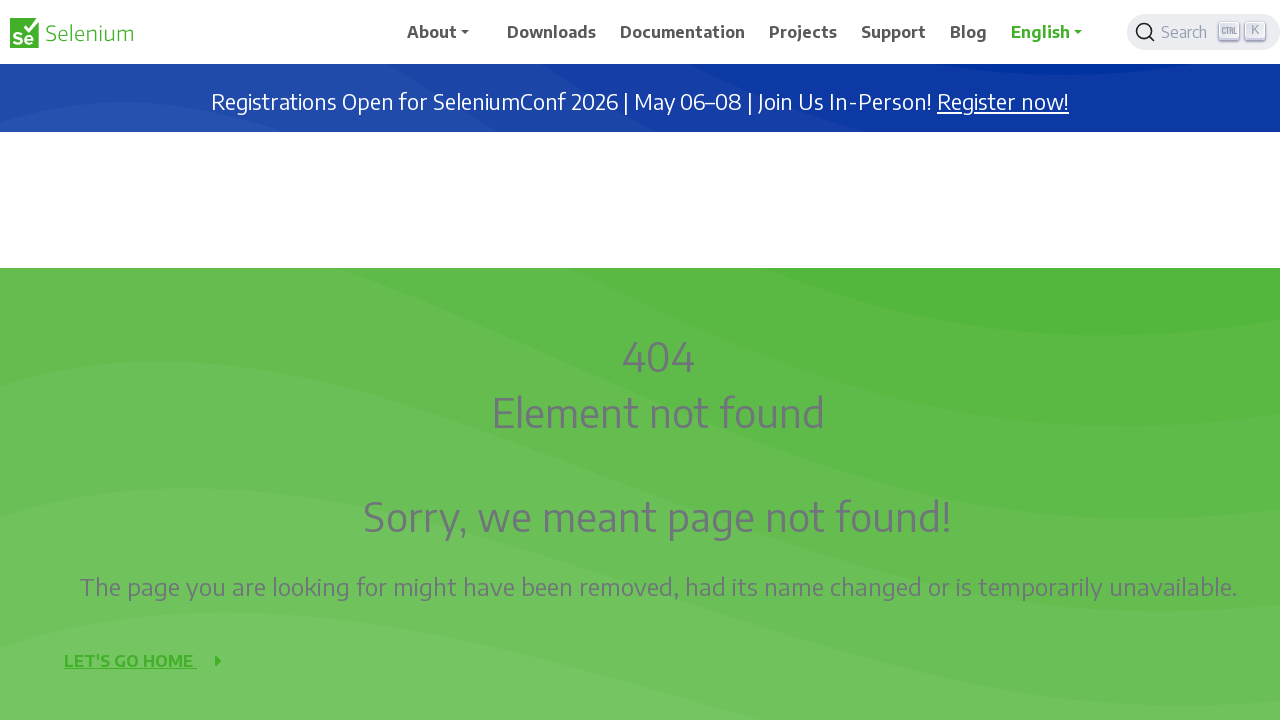

Waited for page to fully load (domcontentloaded state)
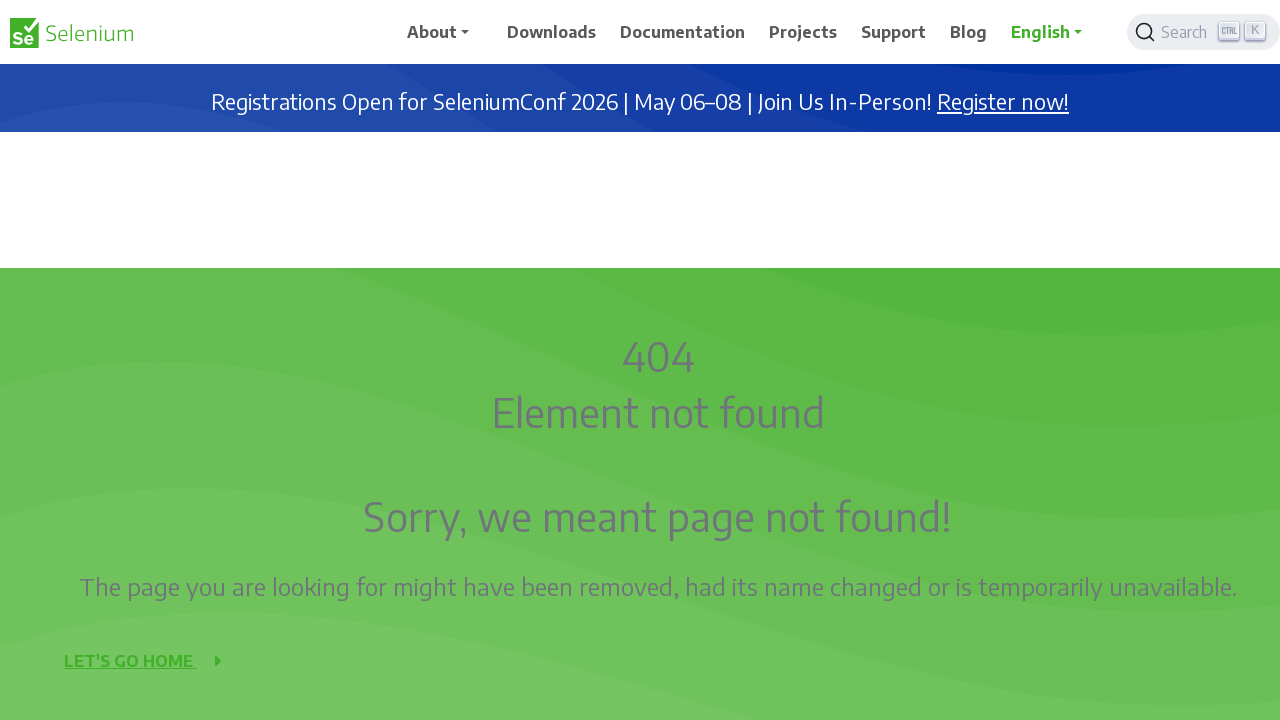

Scrolled down the Selenium download page by 300 pixels
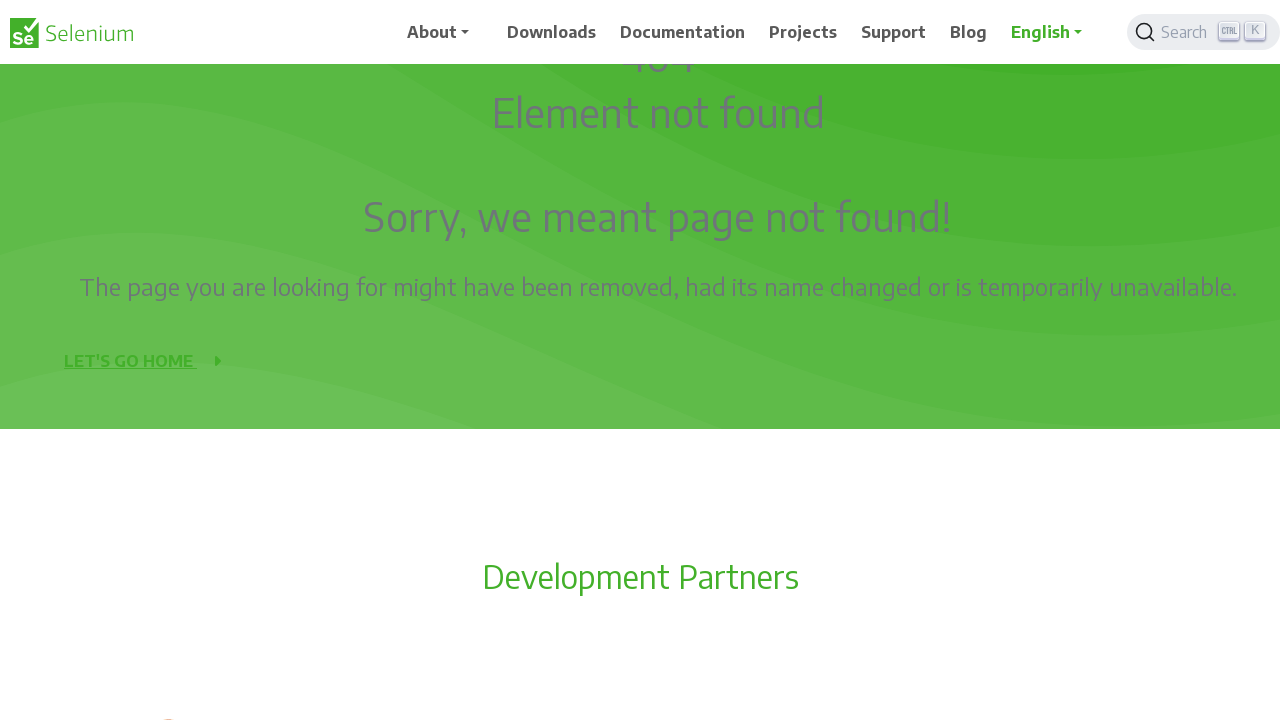

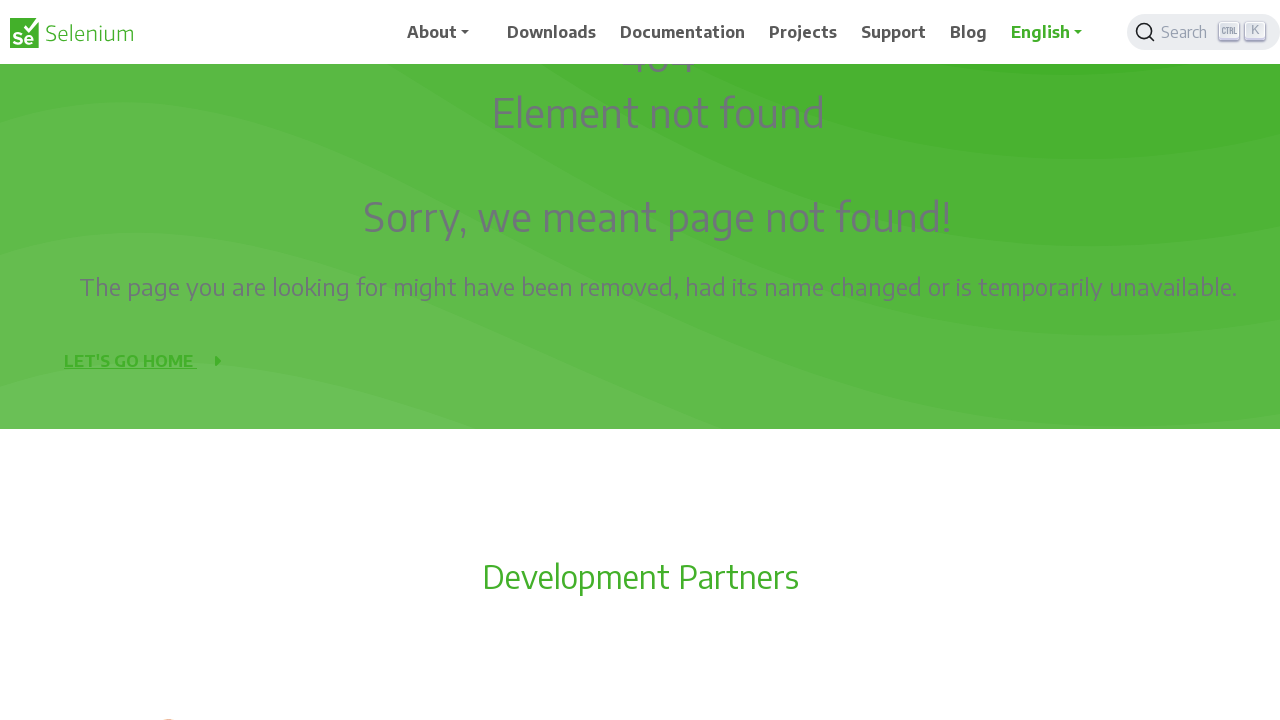